Tests handling of JavaScript prompt dialogs by clicking a button that triggers a prompt and accepting it with a custom input value

Starting URL: https://letcode.in/alert

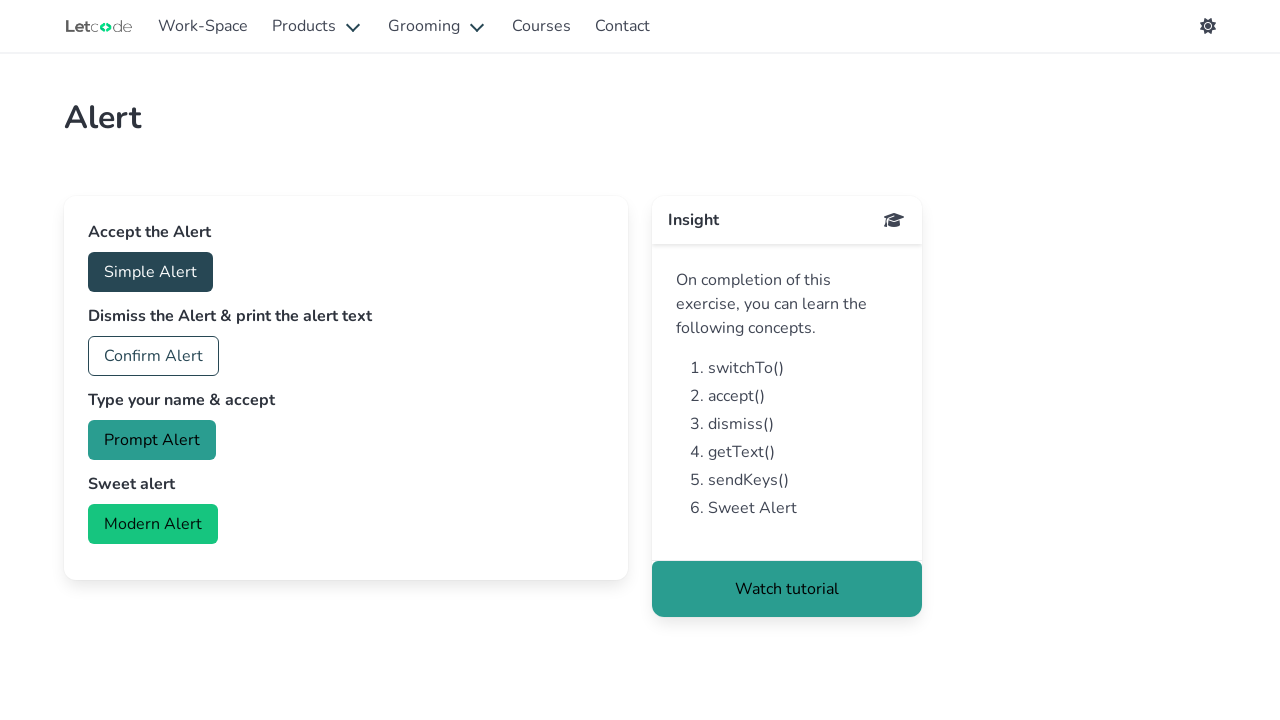

Set up dialog handler to accept prompt dialogs with custom text
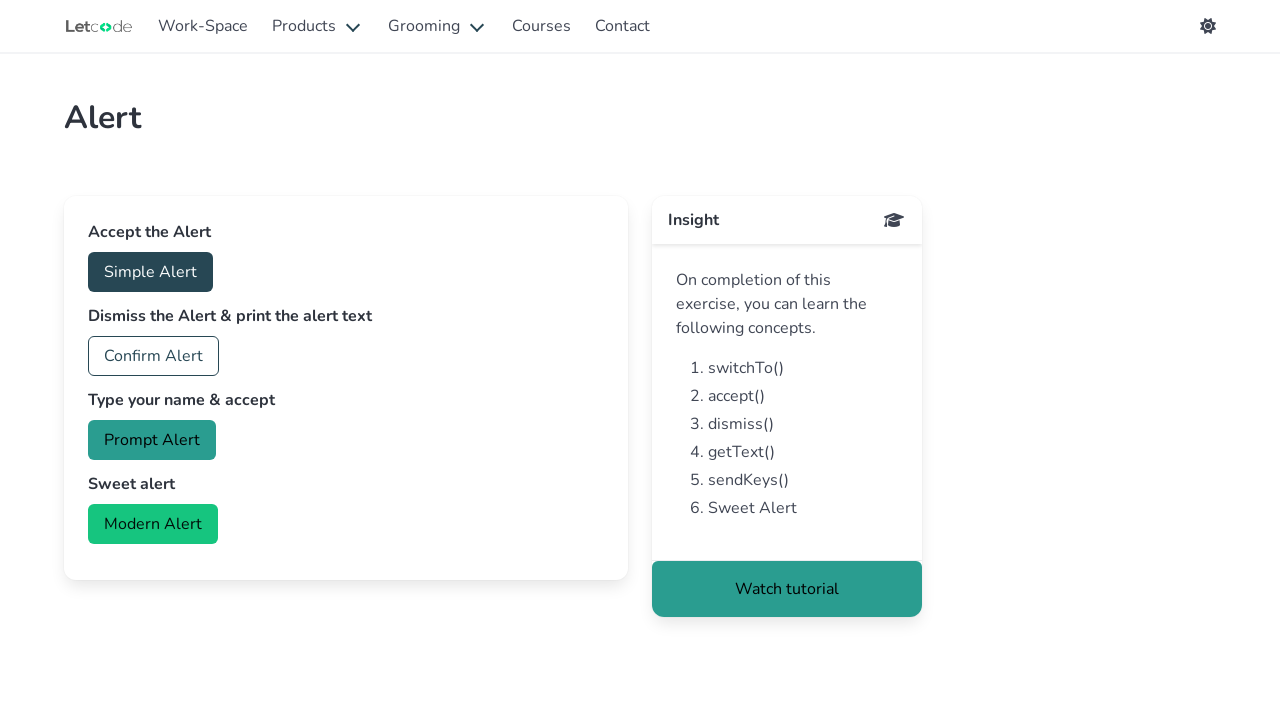

Clicked the prompt button to trigger JavaScript prompt dialog at (152, 440) on #prompt
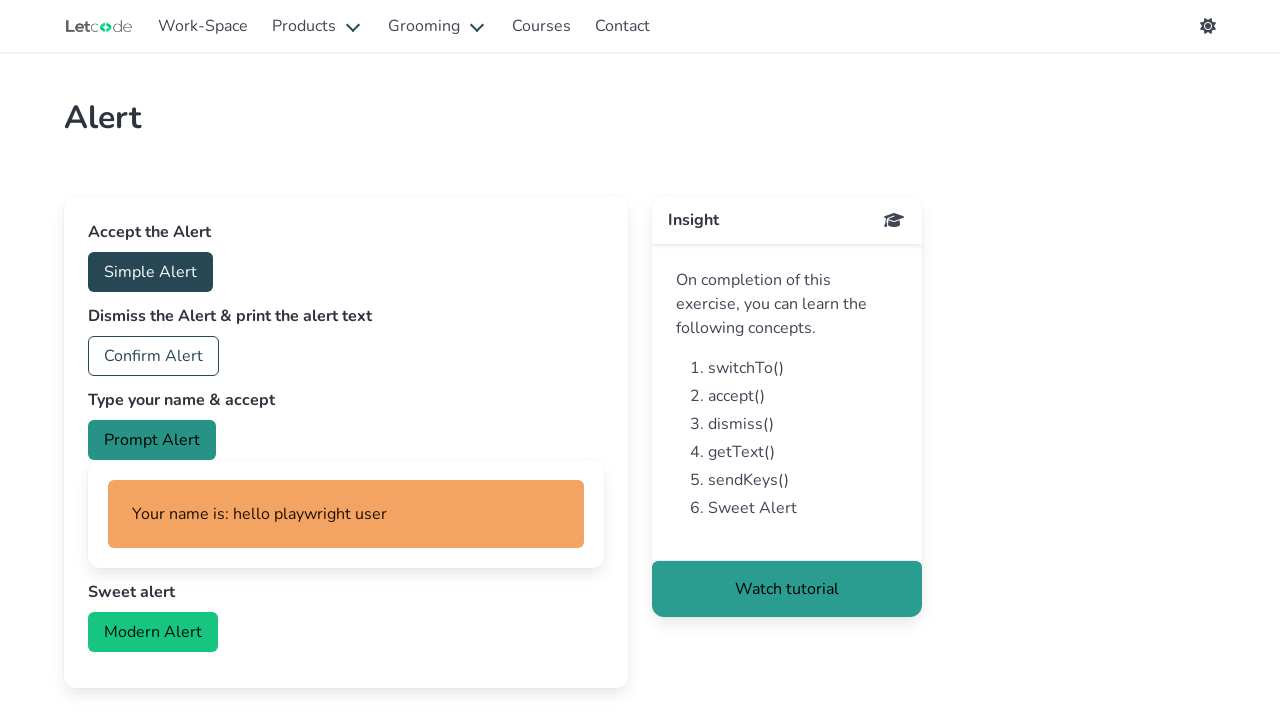

Waited for dialog to be handled
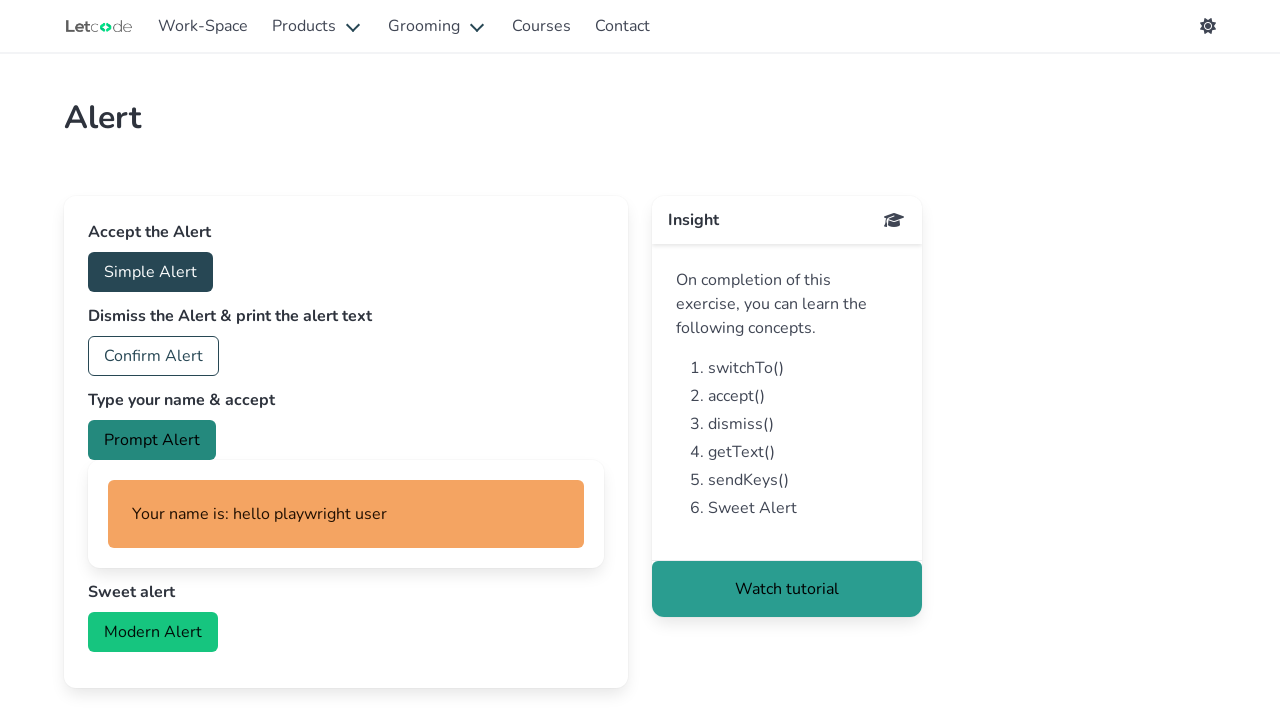

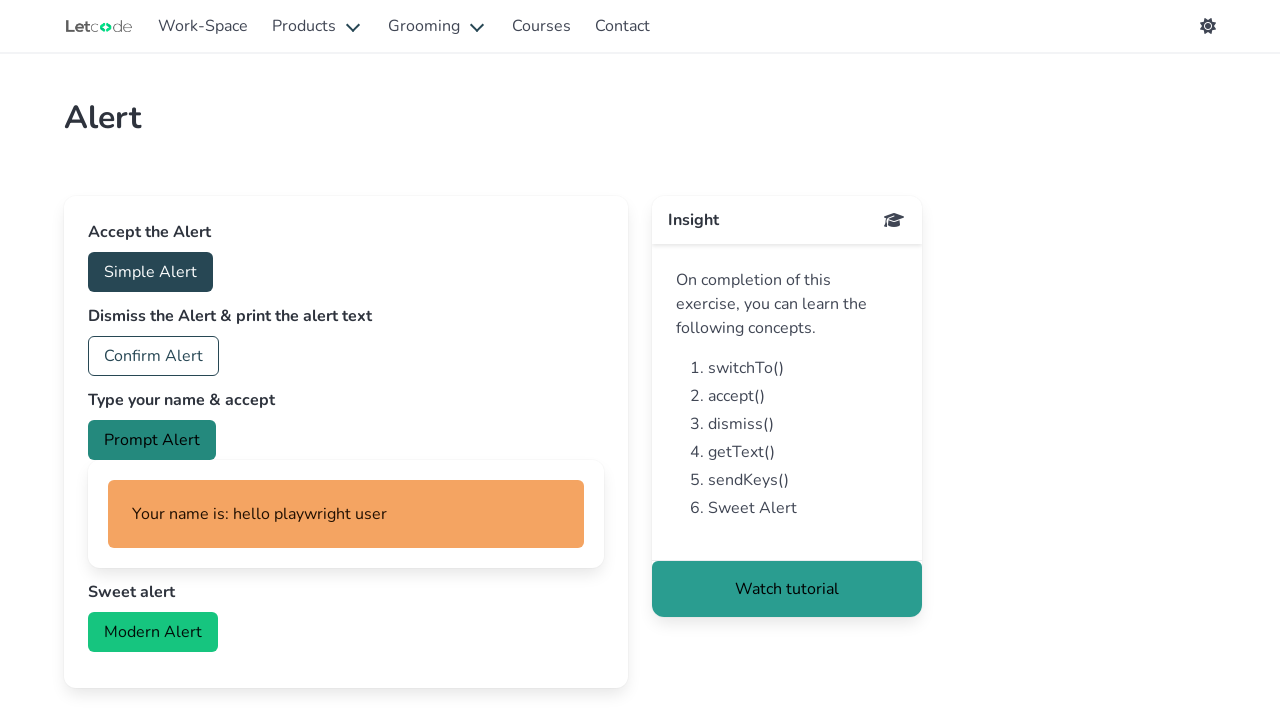